Tests navigation to the About page by clicking the About link in the header panel twice and verifying the destination URL.

Starting URL: https://parabank.parasoft.com/parabank/index.htm

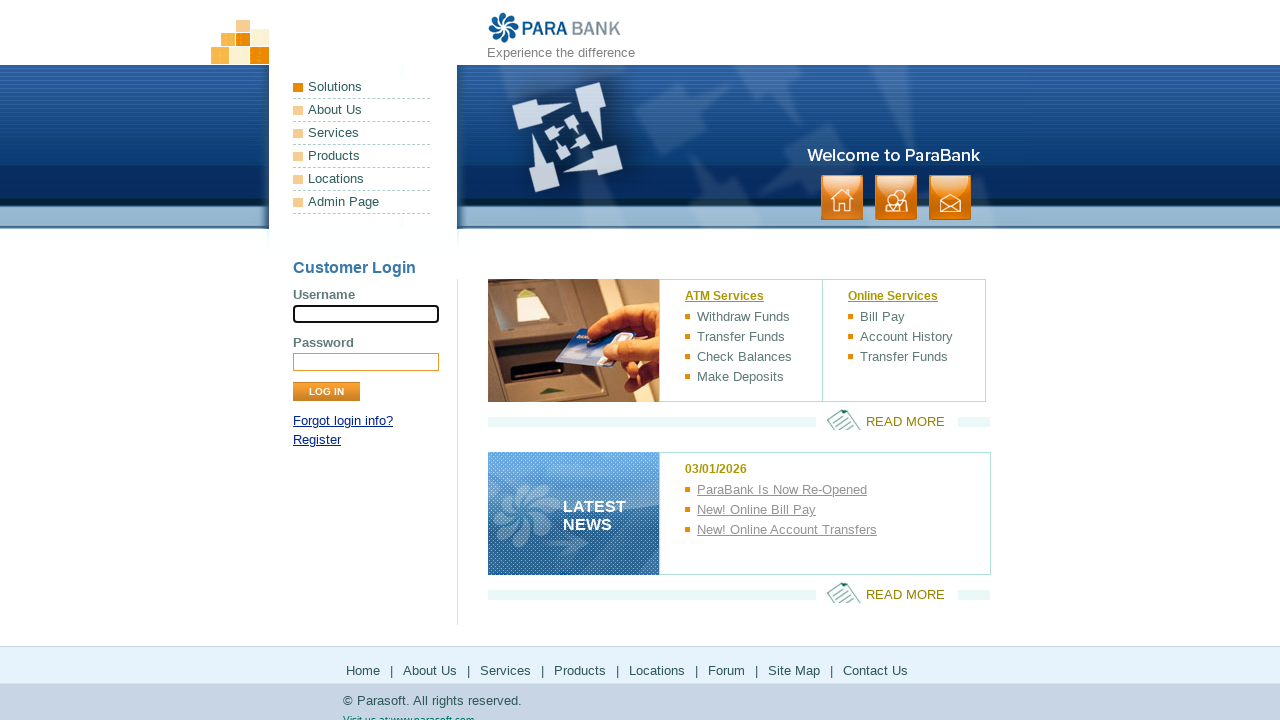

Clicked About link in header panel at (362, 110) on xpath=//*[@id='headerPanel']/ul[1]/li[2]/a
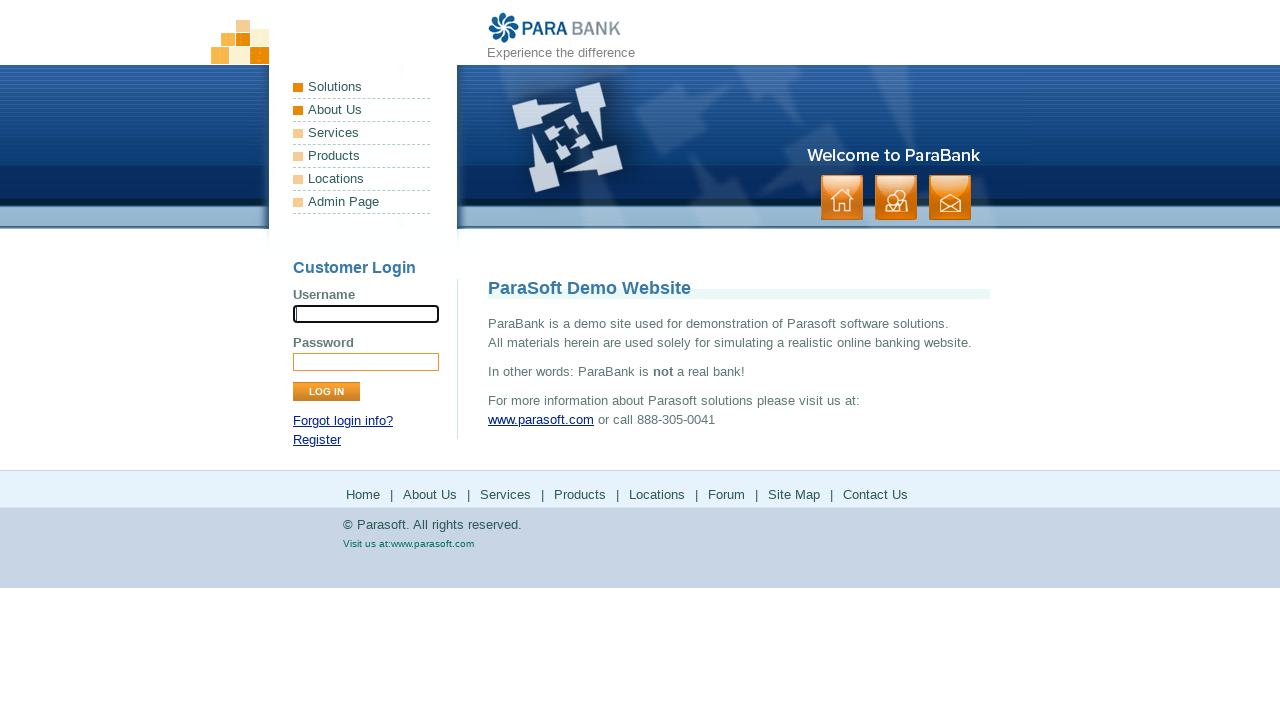

Waited 2 seconds for navigation
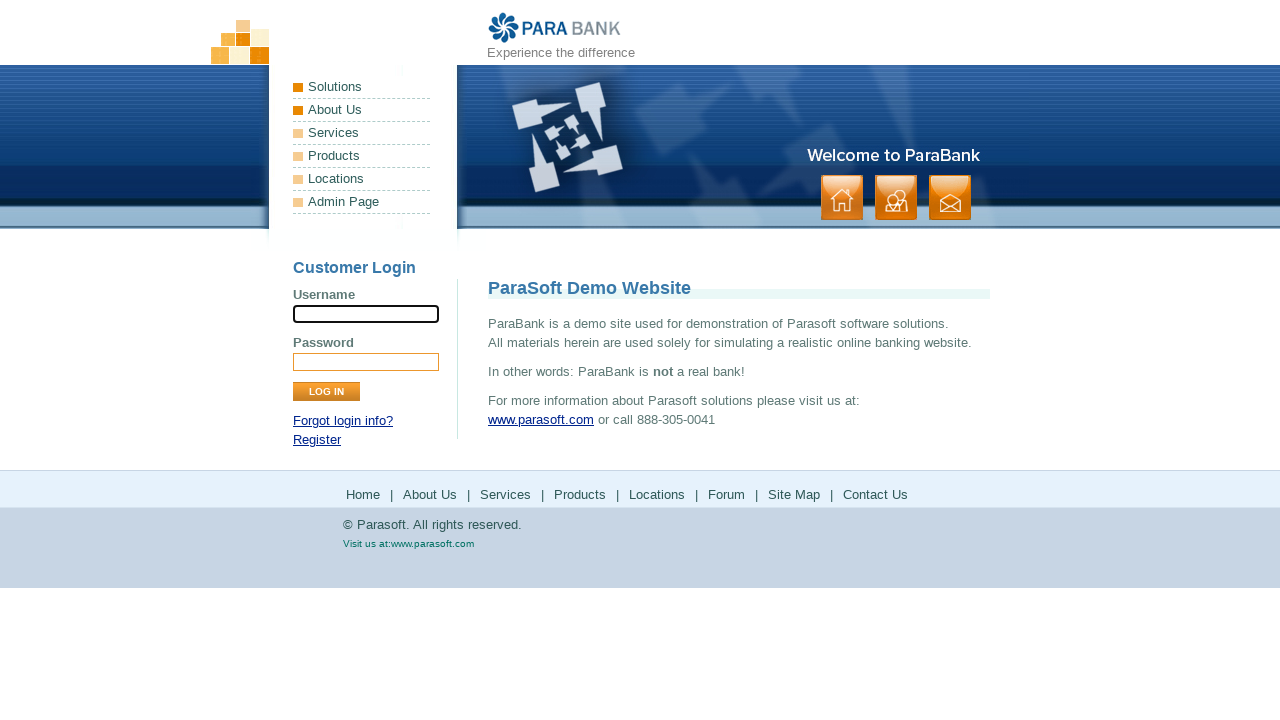

Clicked About link in header panel a second time at (362, 110) on xpath=//*[@id='headerPanel']/ul[1]/li[2]/a
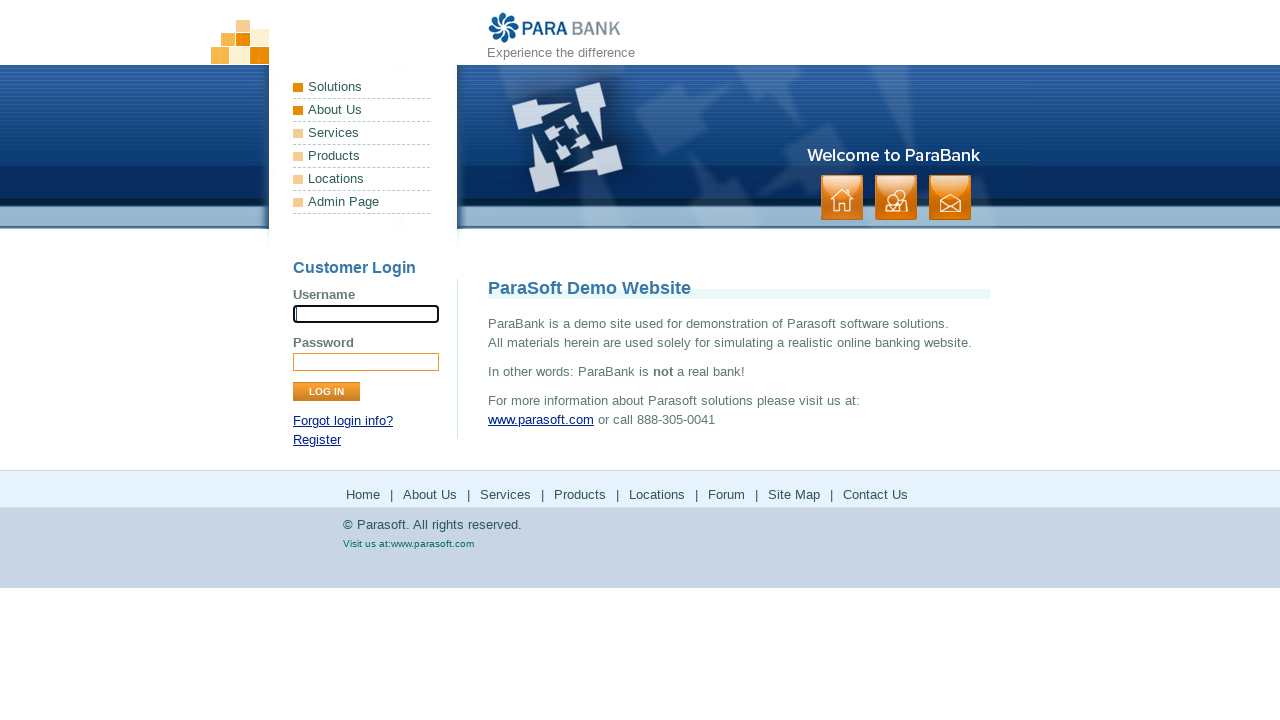

Verified navigation to About page at https://parabank.parasoft.com/parabank/about.htm
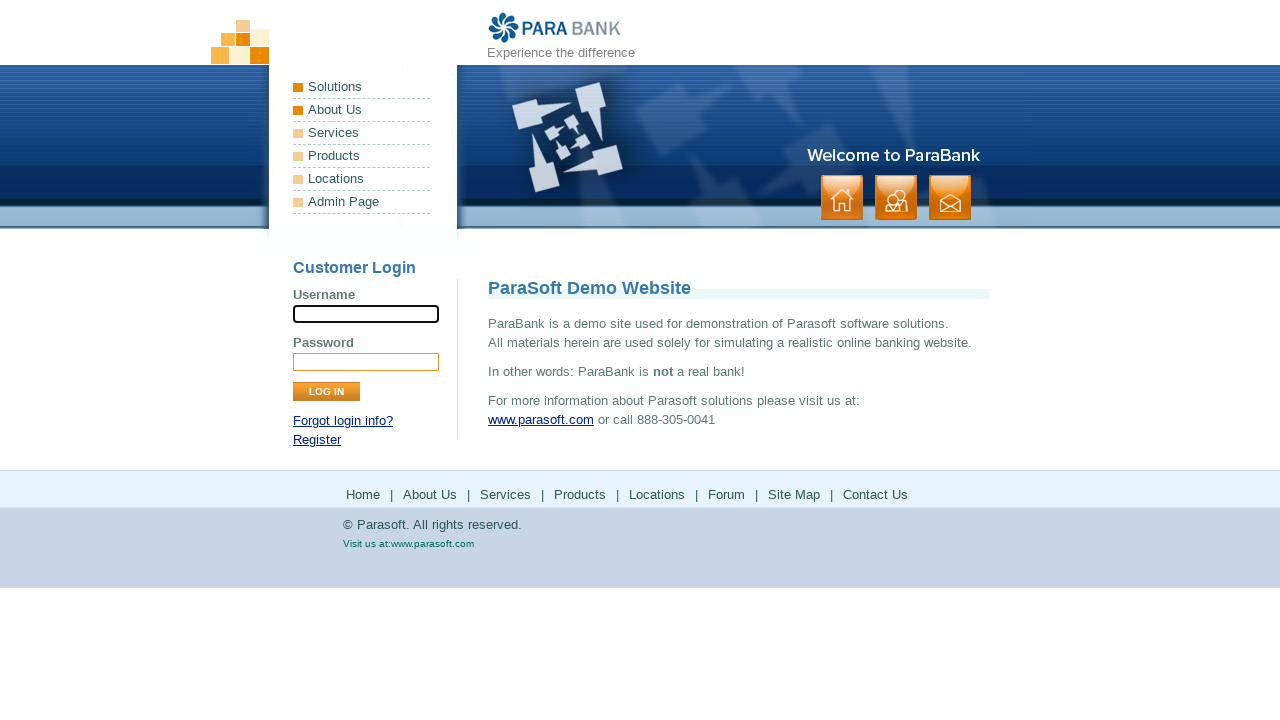

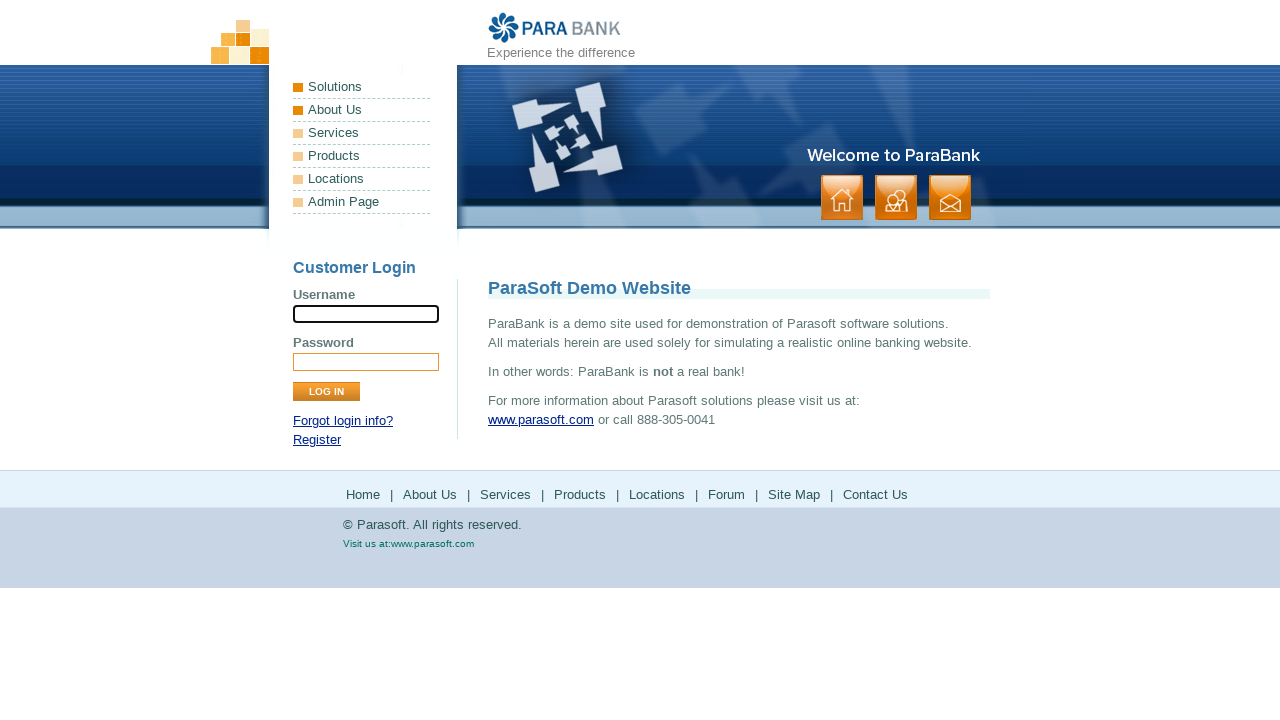